Tests clicking a checkbox and verifying it becomes checked

Starting URL: https://www.selenium.dev/selenium/web/web-form.html

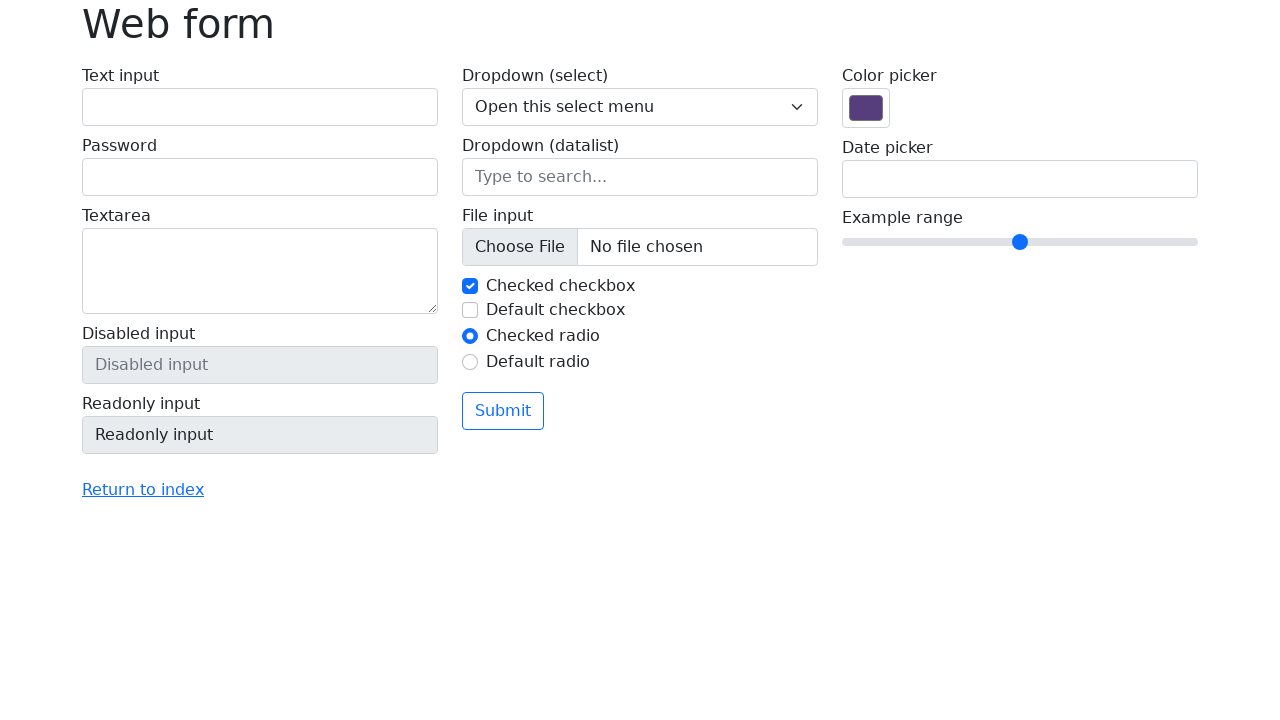

Clicked checkbox with id 'my-check-2' at (470, 310) on #my-check-2
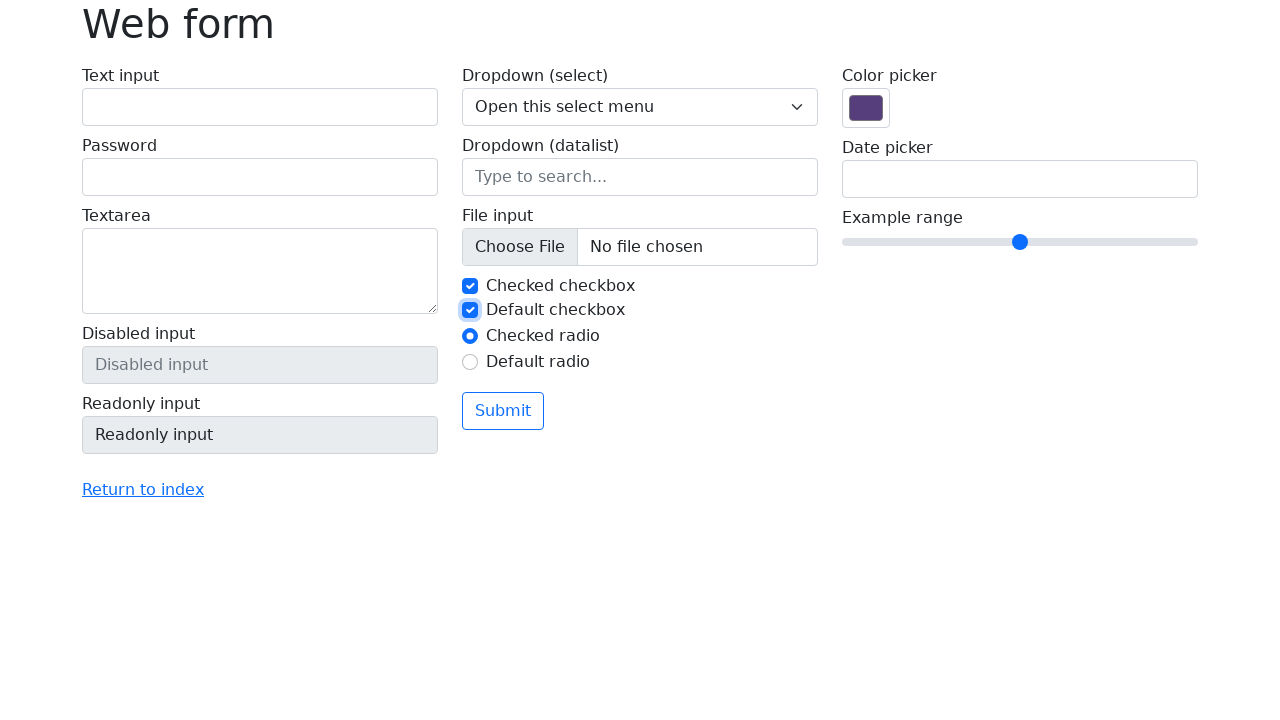

Verified that checkbox is checked
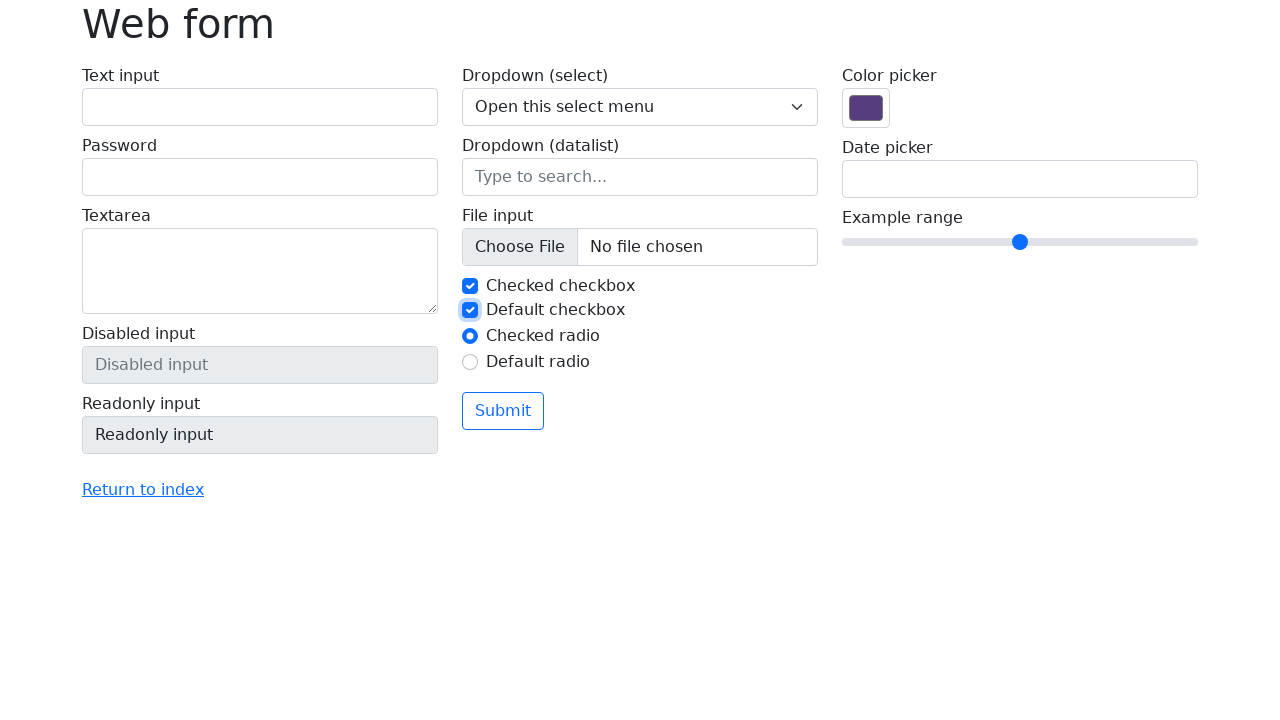

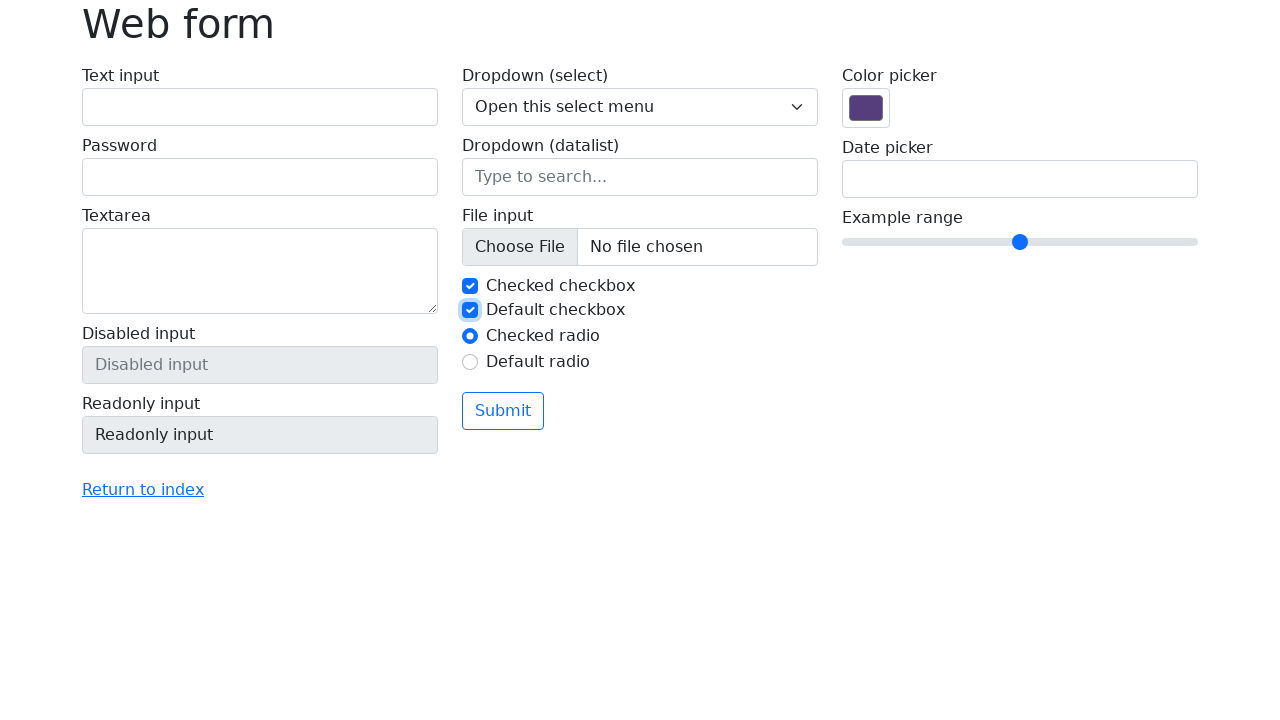